Navigates to Bank of America homepage and clicks on the "Wealth Management" link in the navigation

Starting URL: https://www.bankofamerica.com/

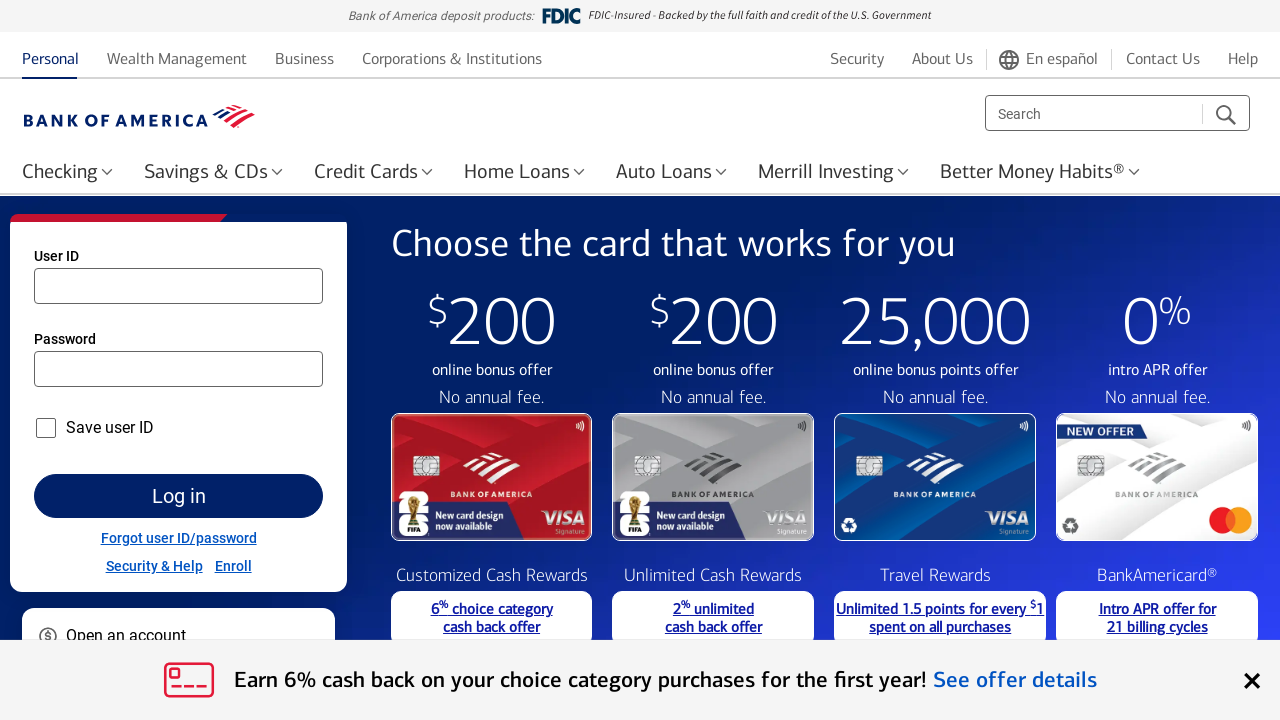

Navigated to Bank of America homepage
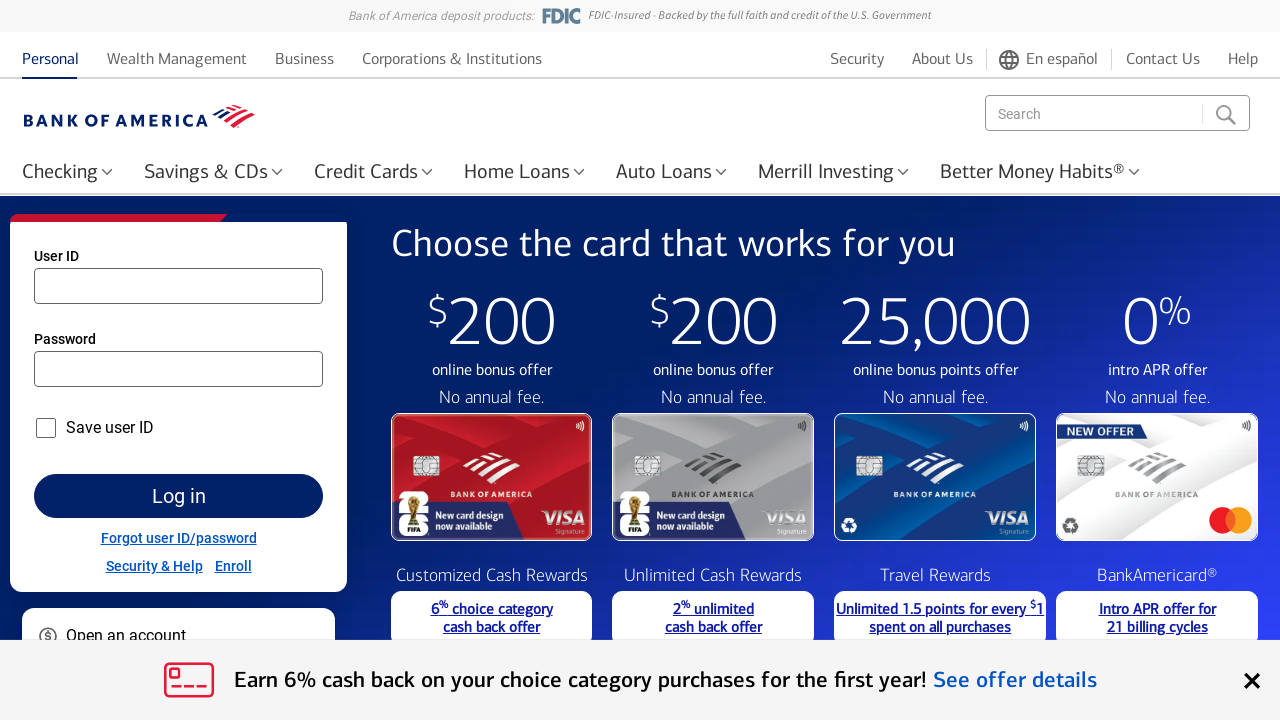

Clicked on the 'Wealth Management' link in the navigation at (177, 58) on text=Wealth Management
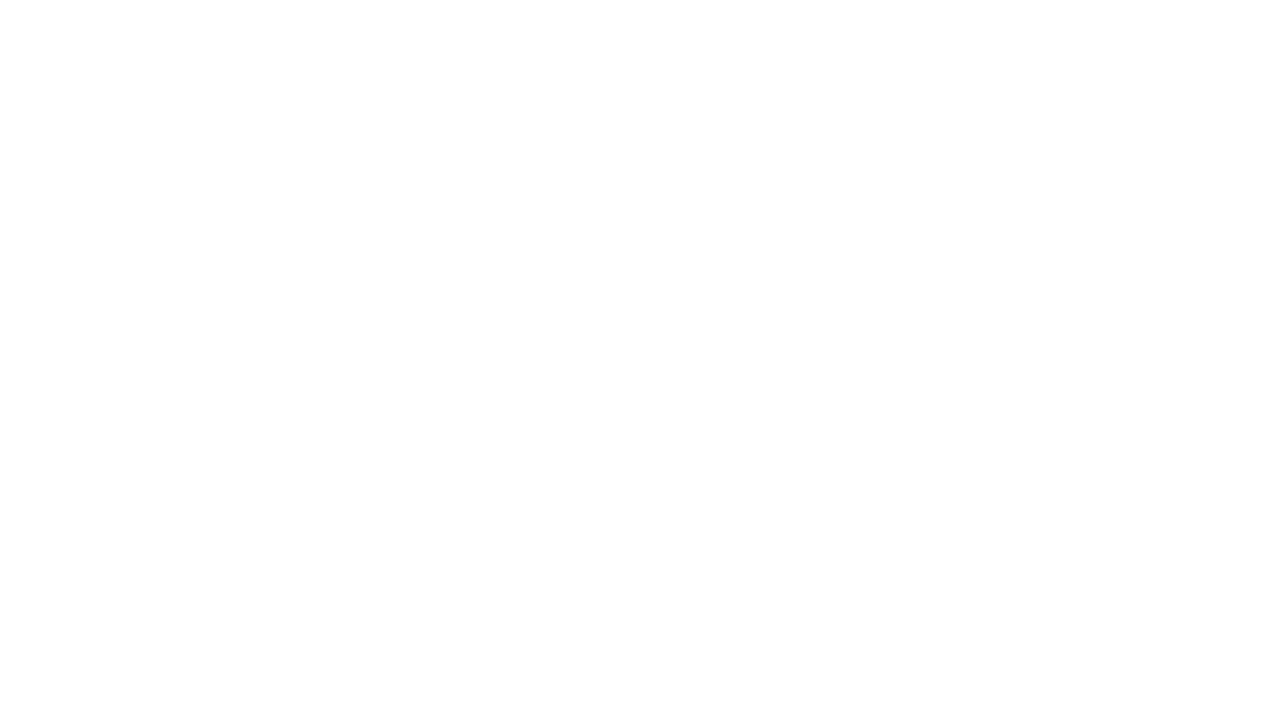

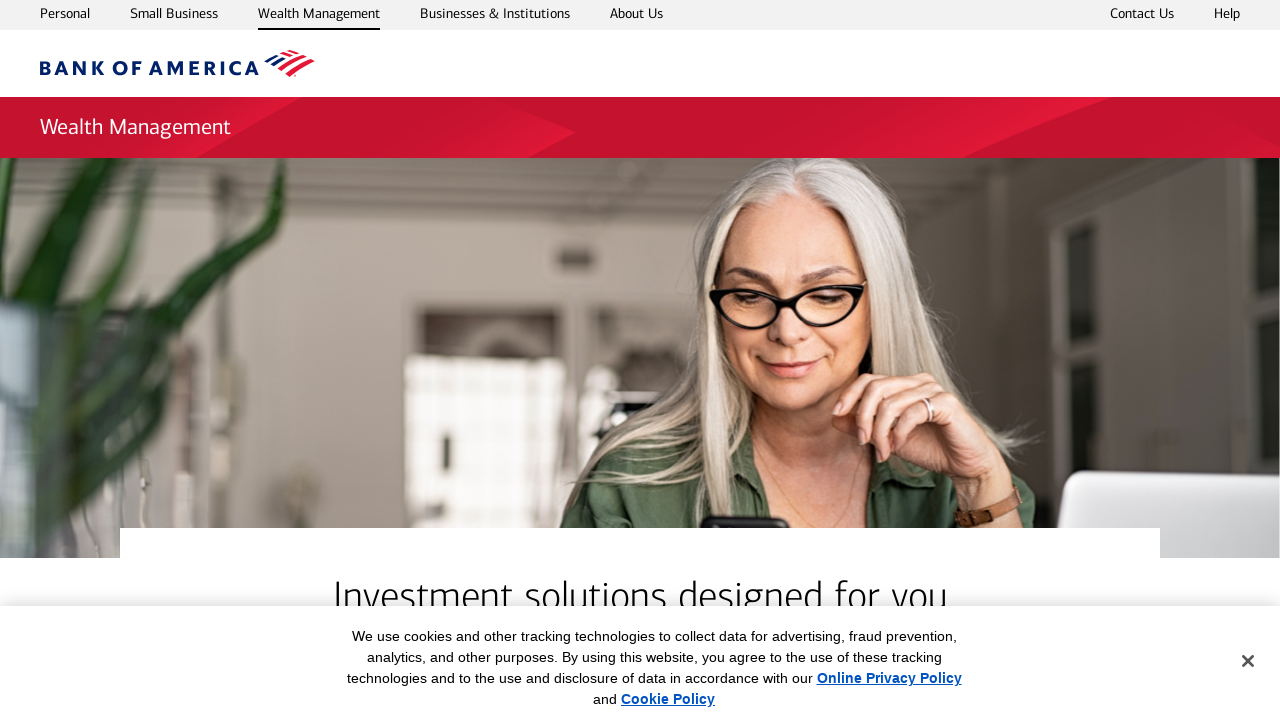